Tests activating all tasks while on the Completed filter using toggle-all

Starting URL: https://todomvc4tasj.herokuapp.com

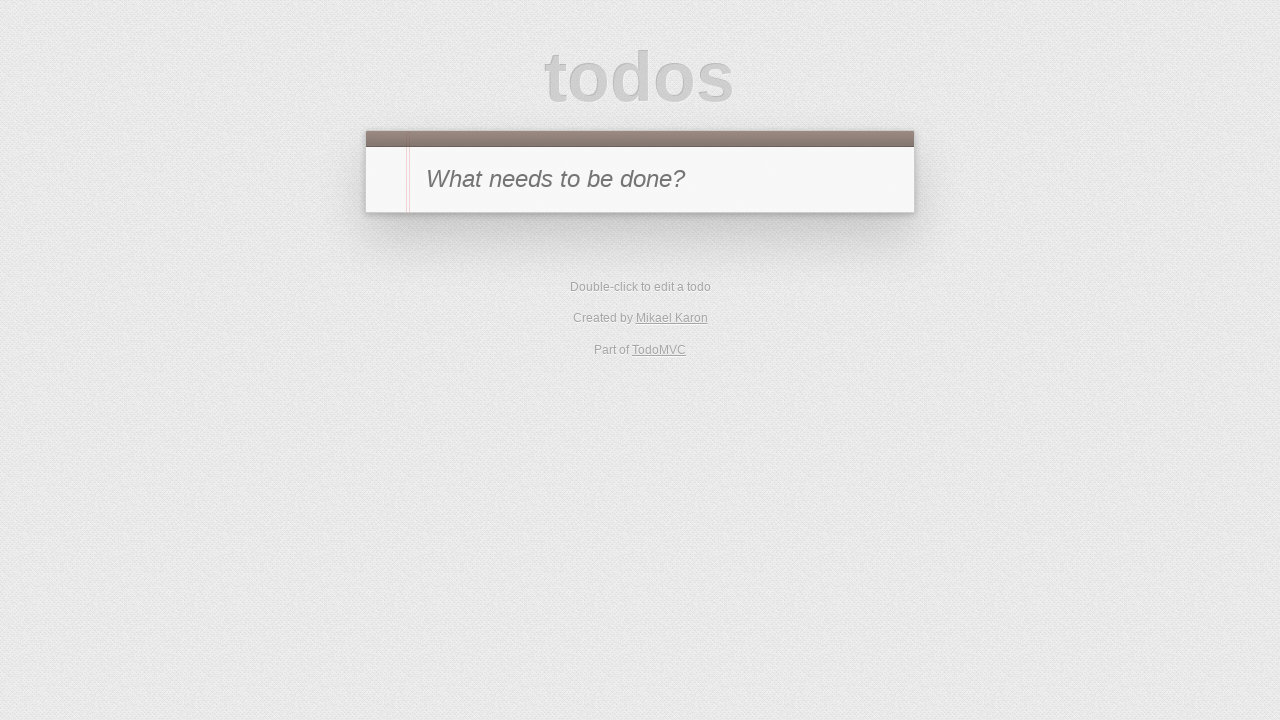

Set up two completed tasks via localStorage
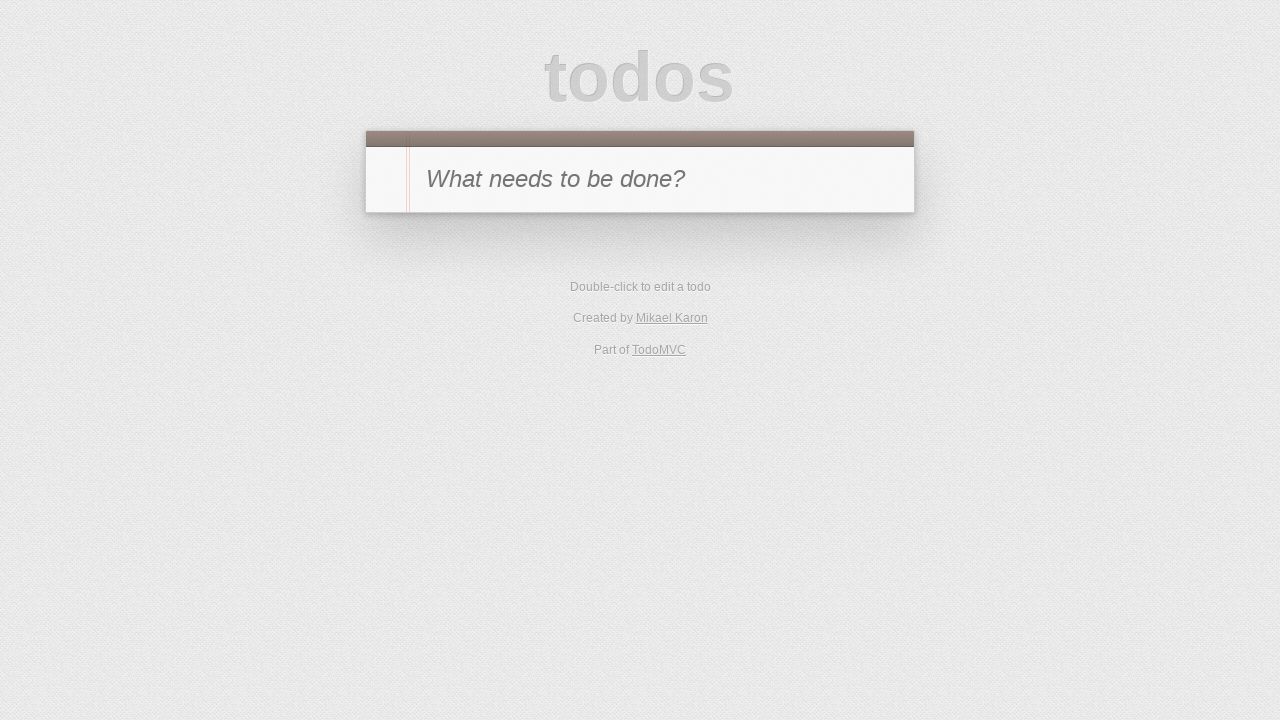

Reloaded page to apply localStorage changes
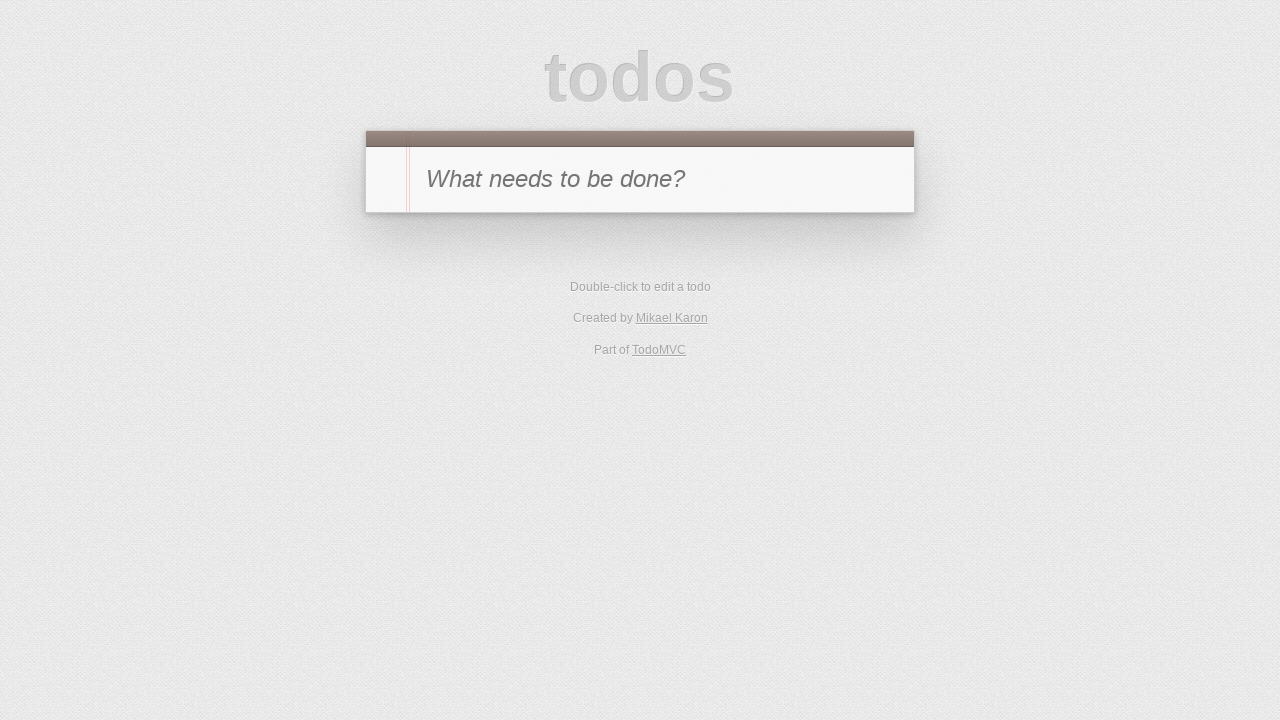

Navigated to Completed filter at (676, 351) on [href='#/completed']
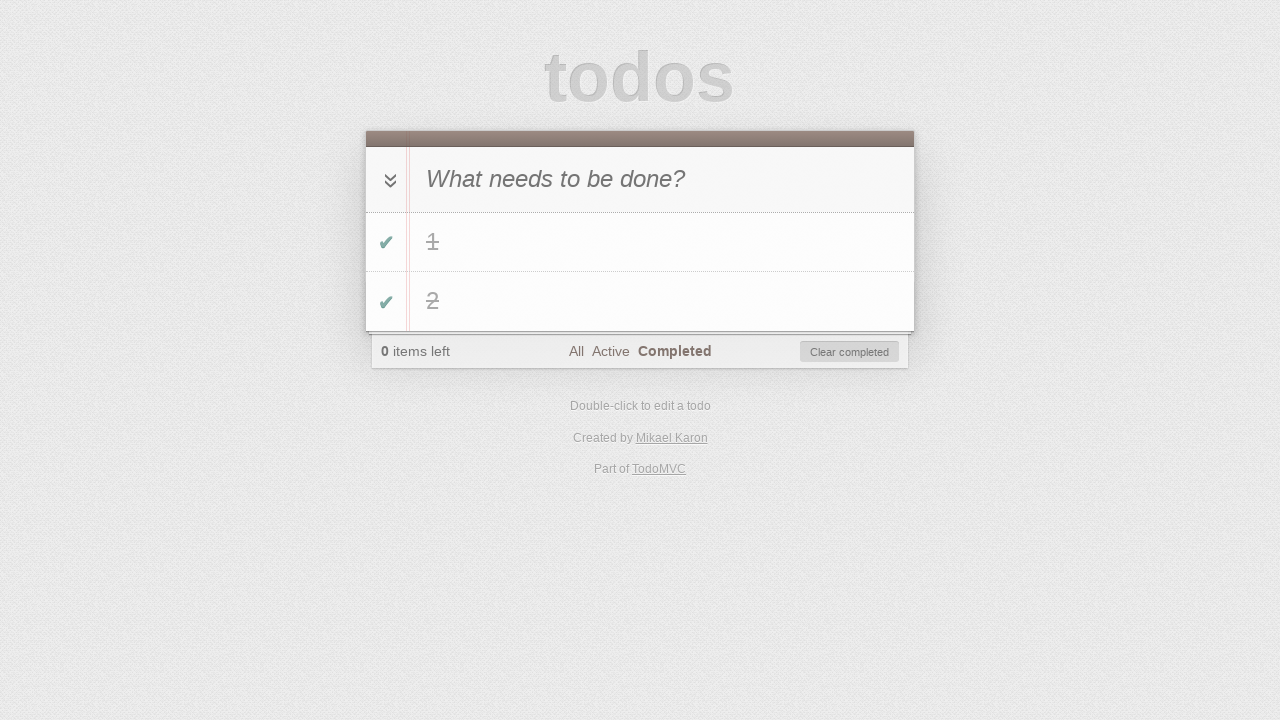

Clicked toggle-all button to activate all completed tasks at (388, 180) on #toggle-all
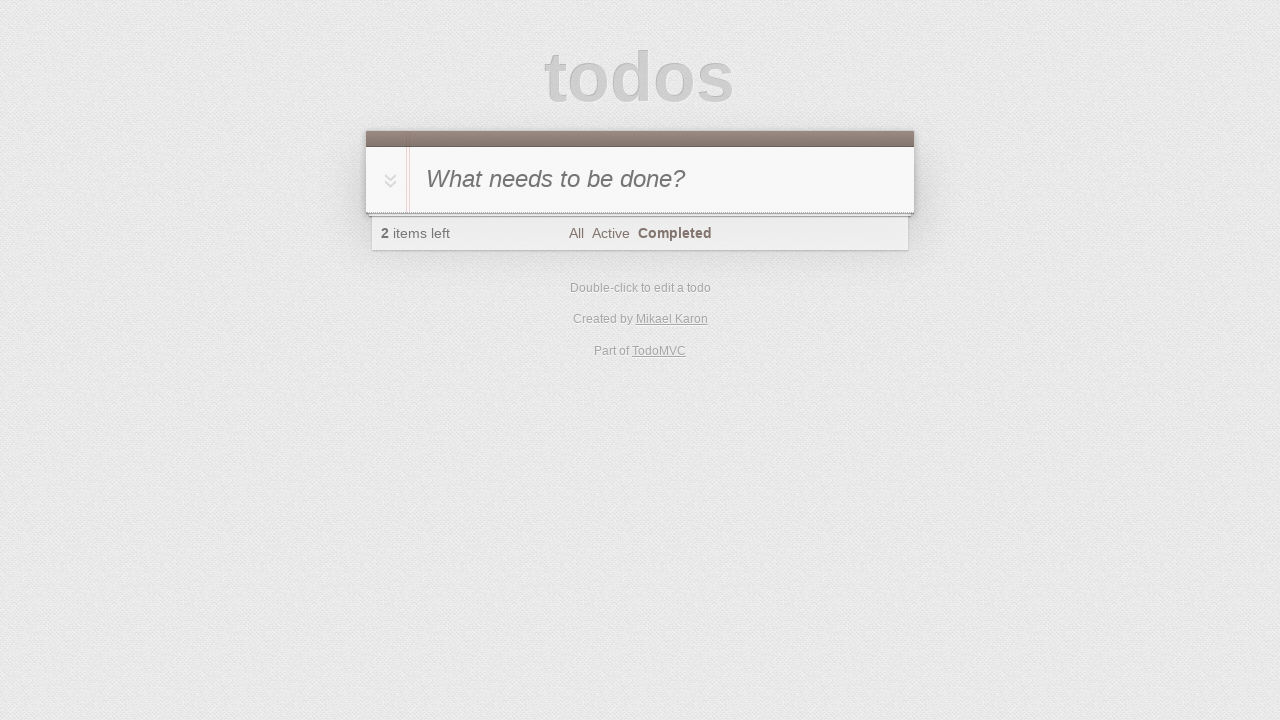

Verified counter displays 2 active items
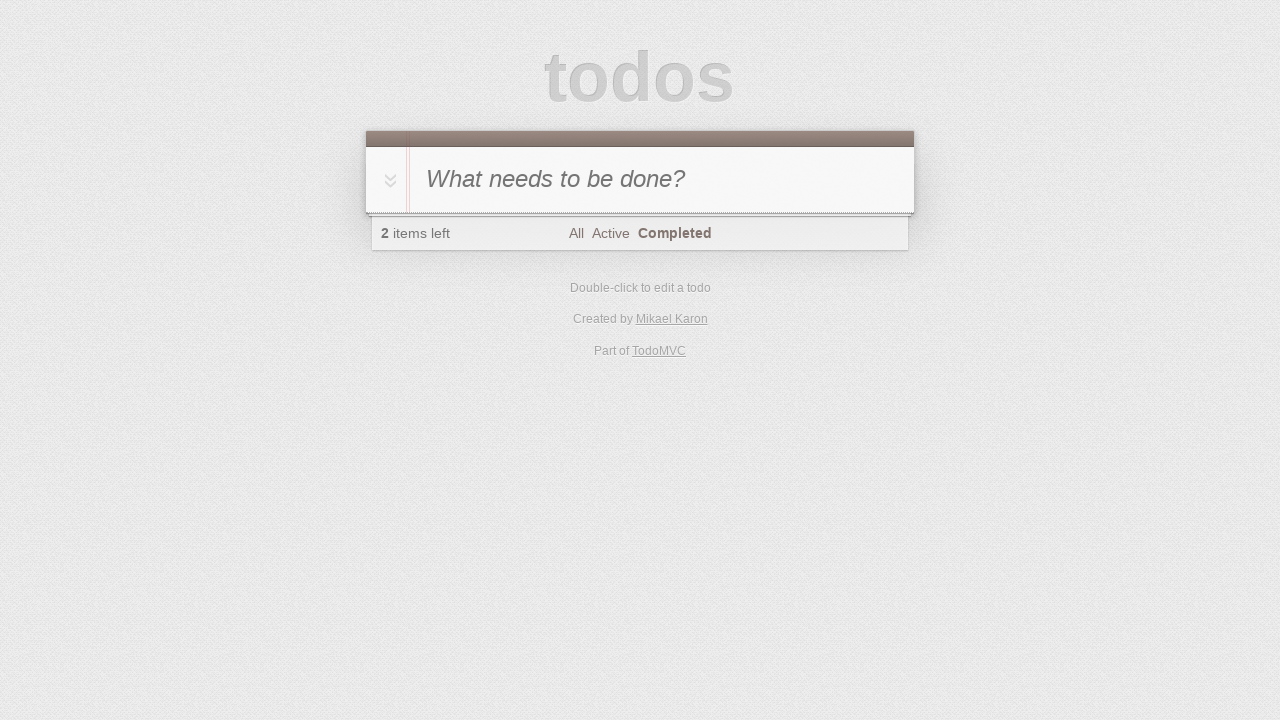

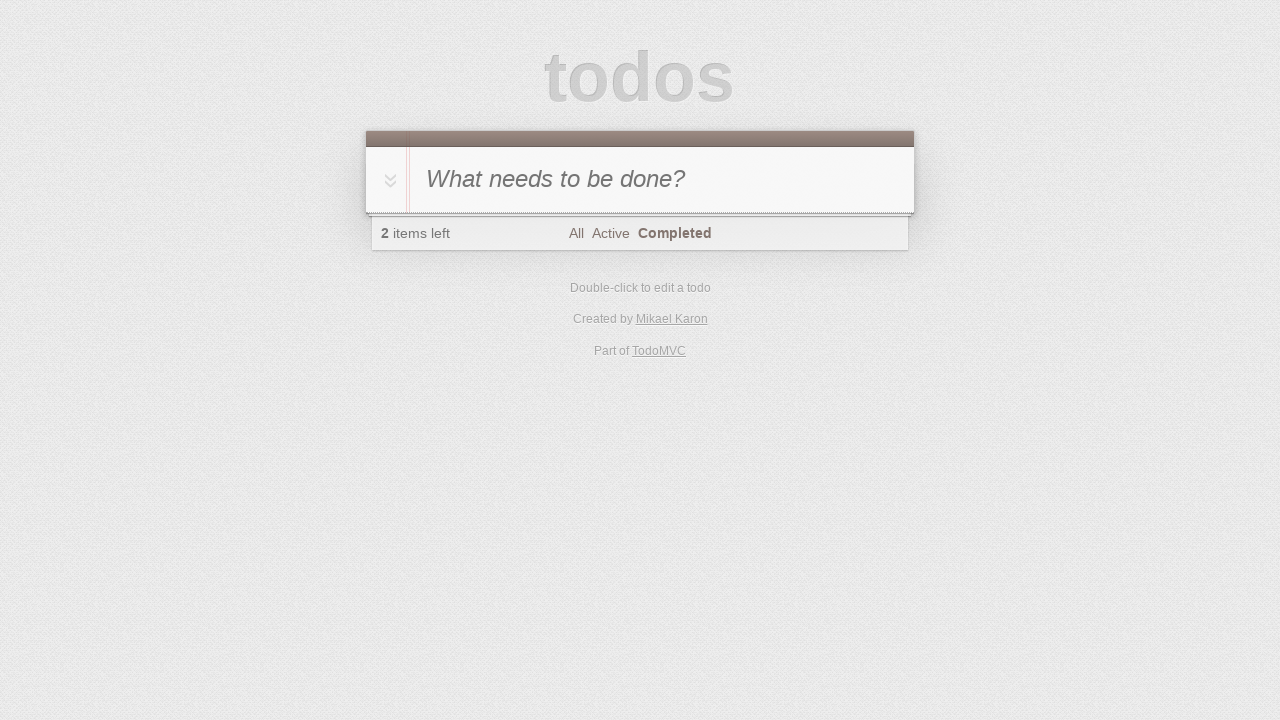